Navigates to the WebdriverIO website and verifies the page title is correct

Starting URL: https://webdriver.io

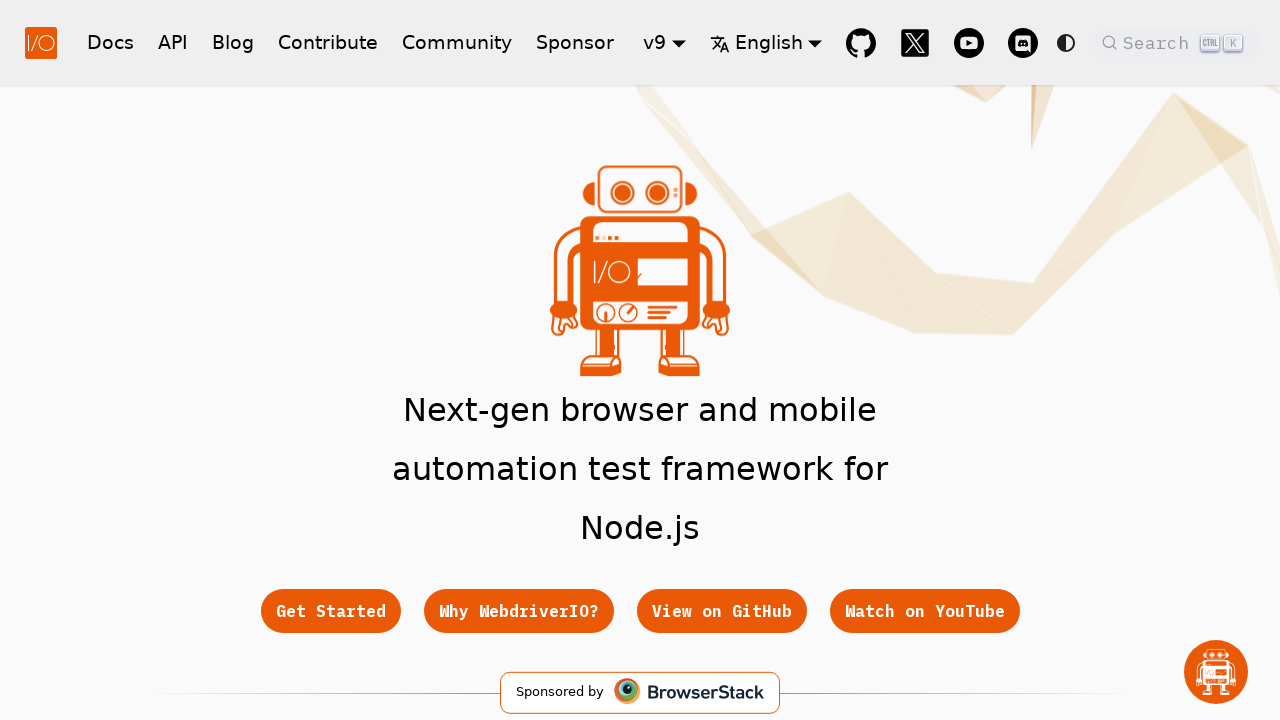

Waited for page to reach domcontentloaded state
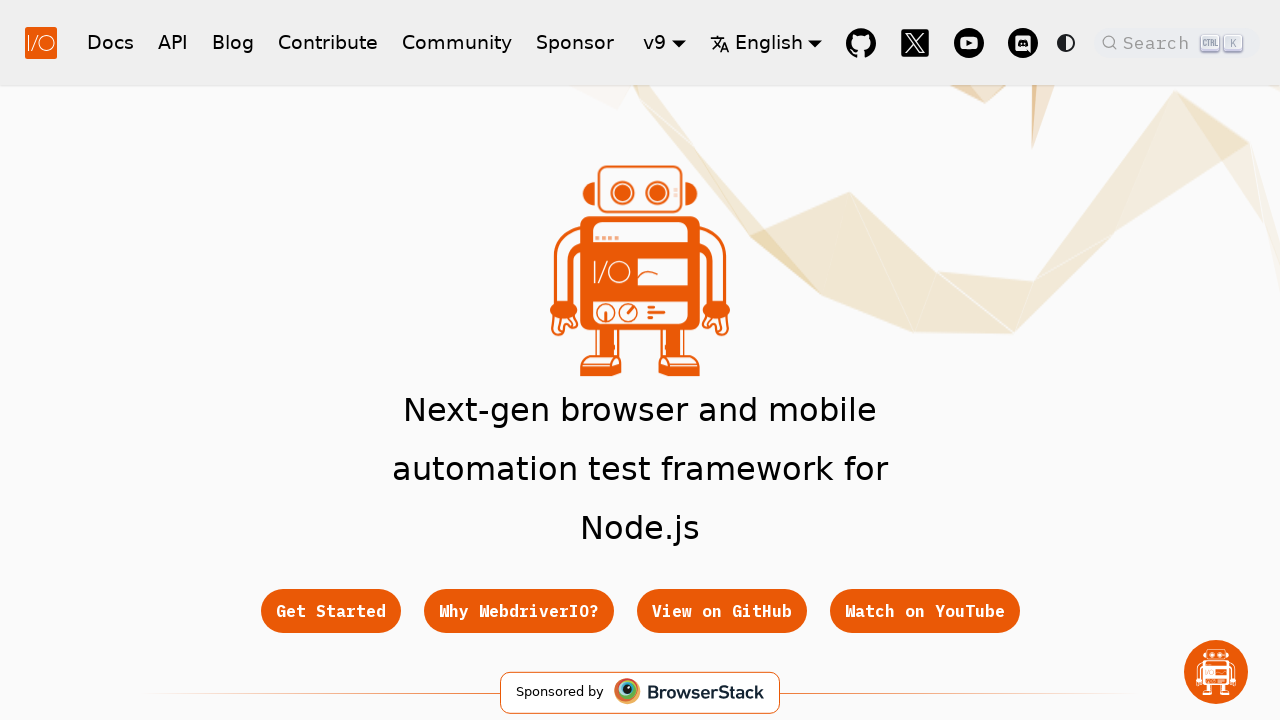

Verified page title is correct
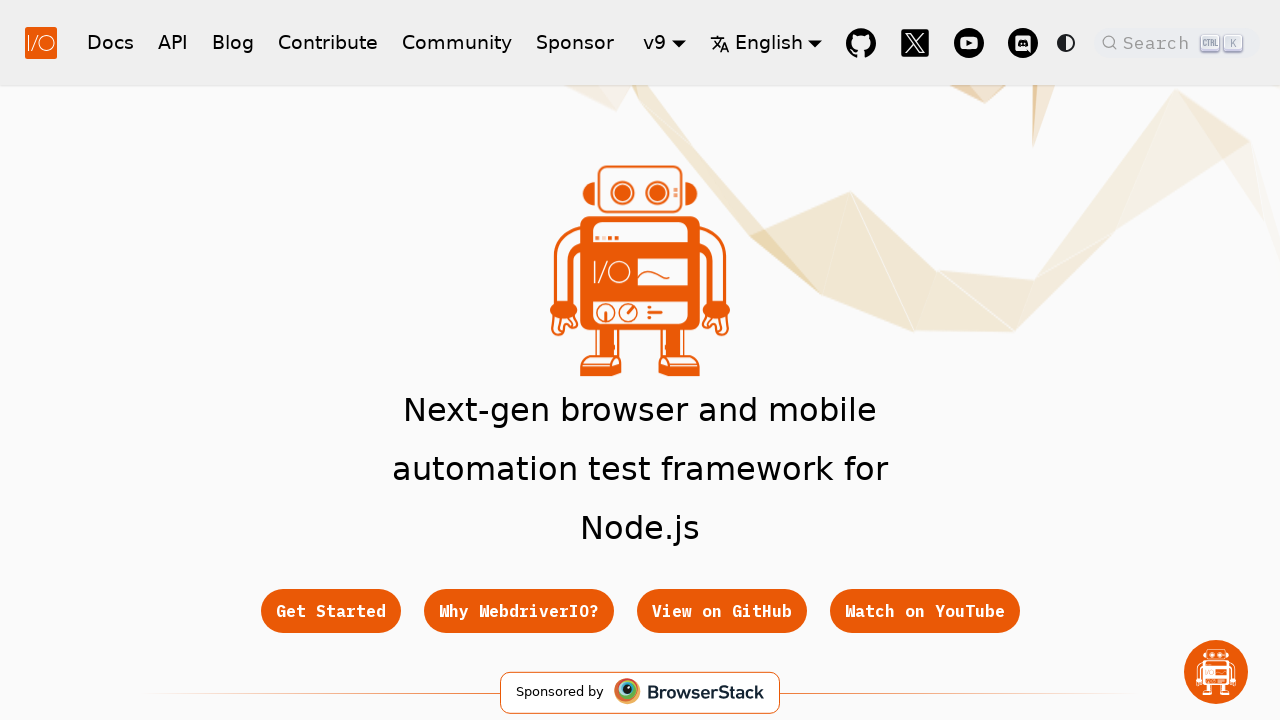

Waited for main wrapper element to be visible
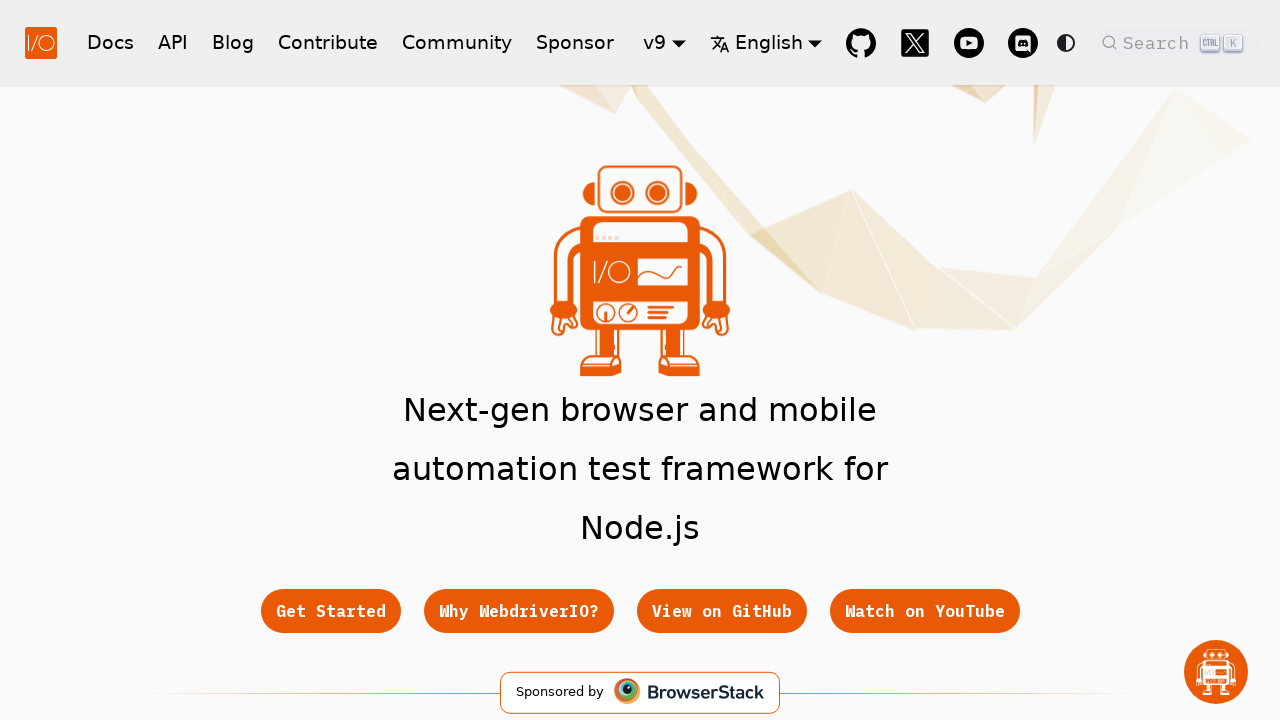

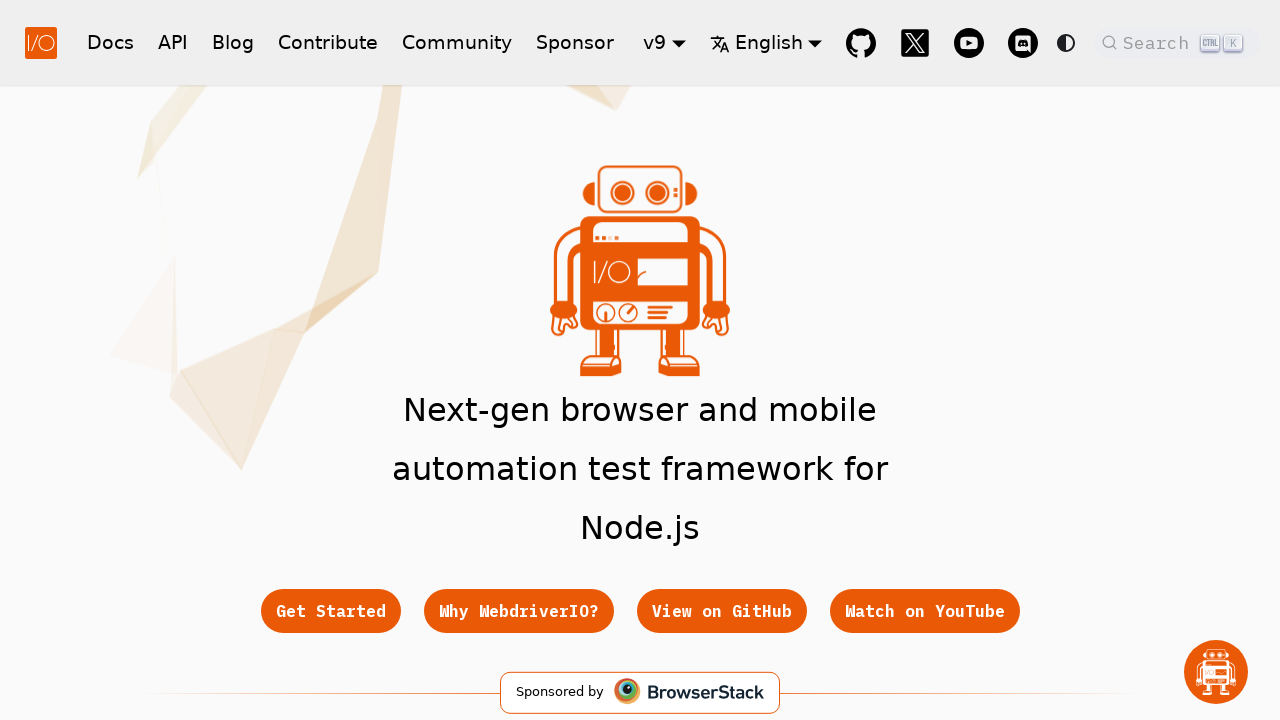